Tests clearing the complete state of all items by checking and then unchecking the toggle all checkbox

Starting URL: https://demo.playwright.dev/todomvc

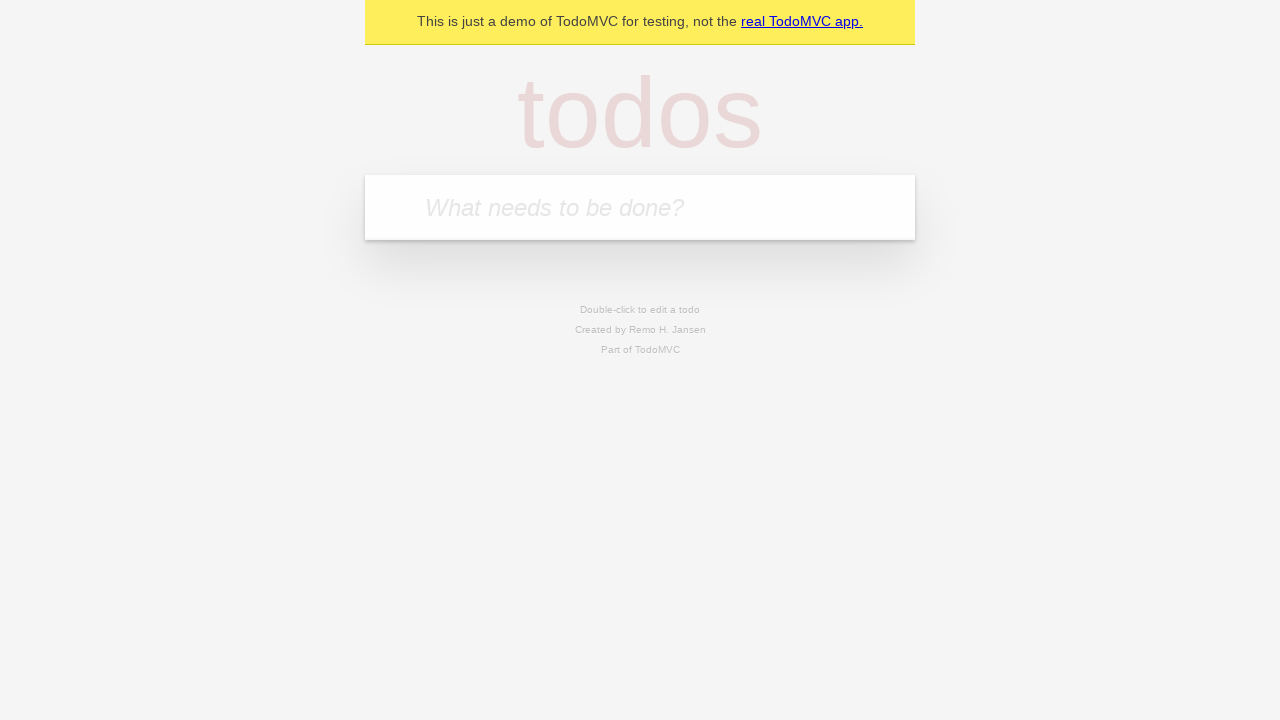

Filled todo input with 'buy some cheese' on internal:attr=[placeholder="What needs to be done?"i]
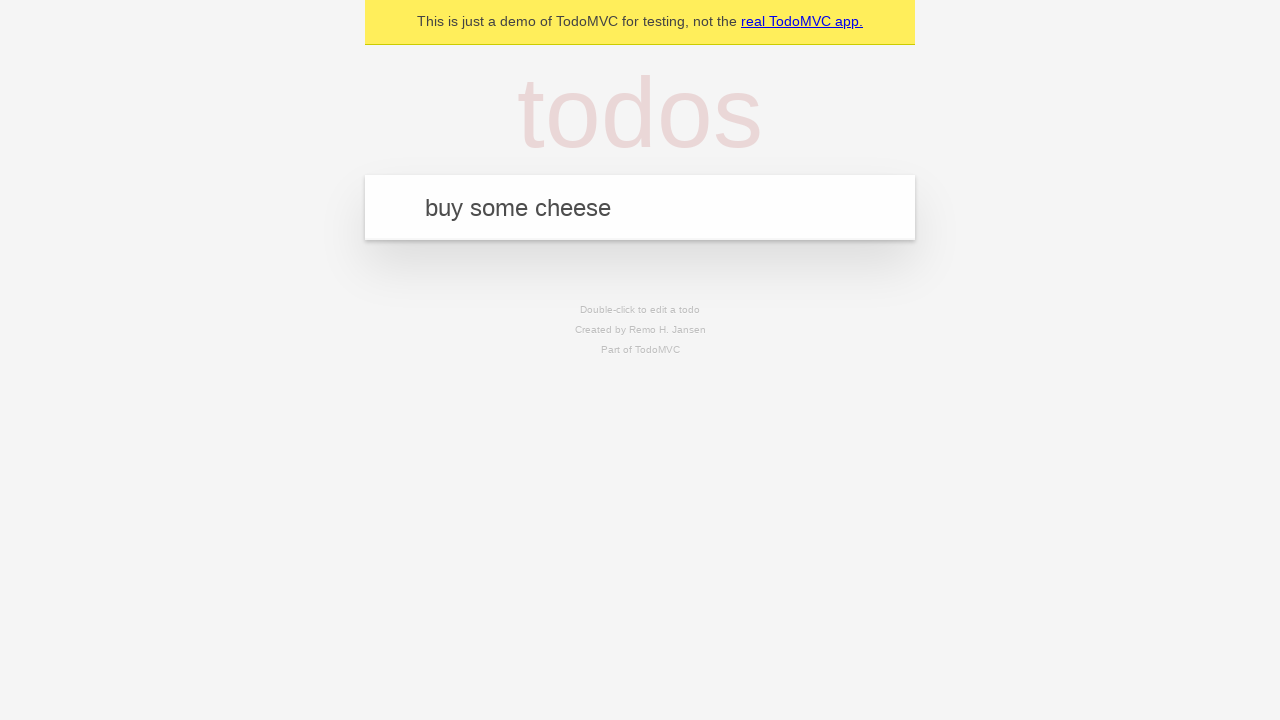

Pressed Enter to add first todo on internal:attr=[placeholder="What needs to be done?"i]
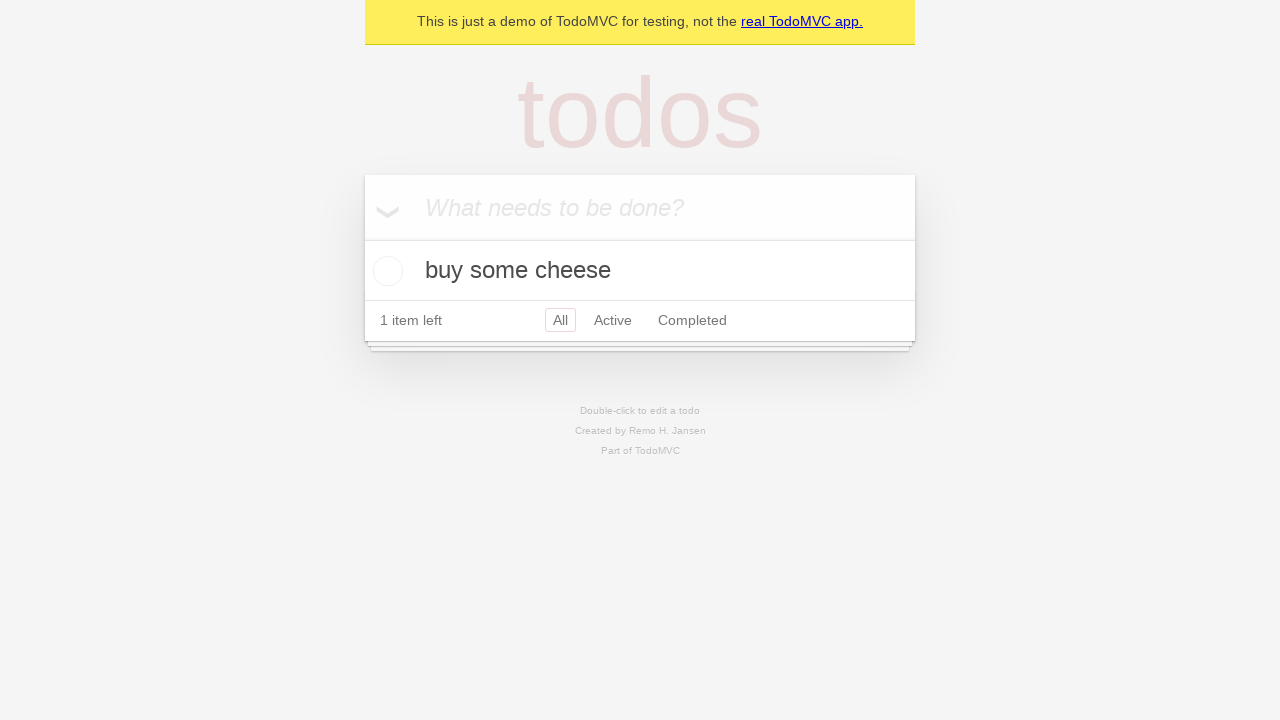

Filled todo input with 'feed the cat' on internal:attr=[placeholder="What needs to be done?"i]
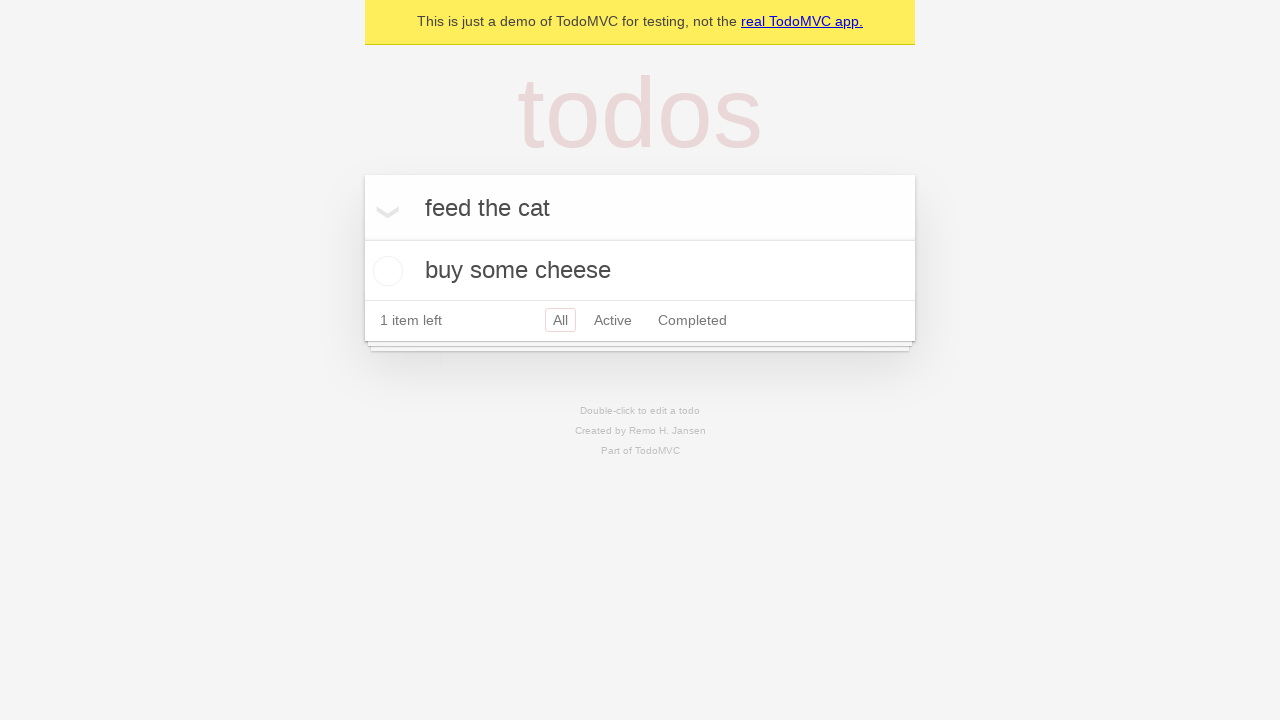

Pressed Enter to add second todo on internal:attr=[placeholder="What needs to be done?"i]
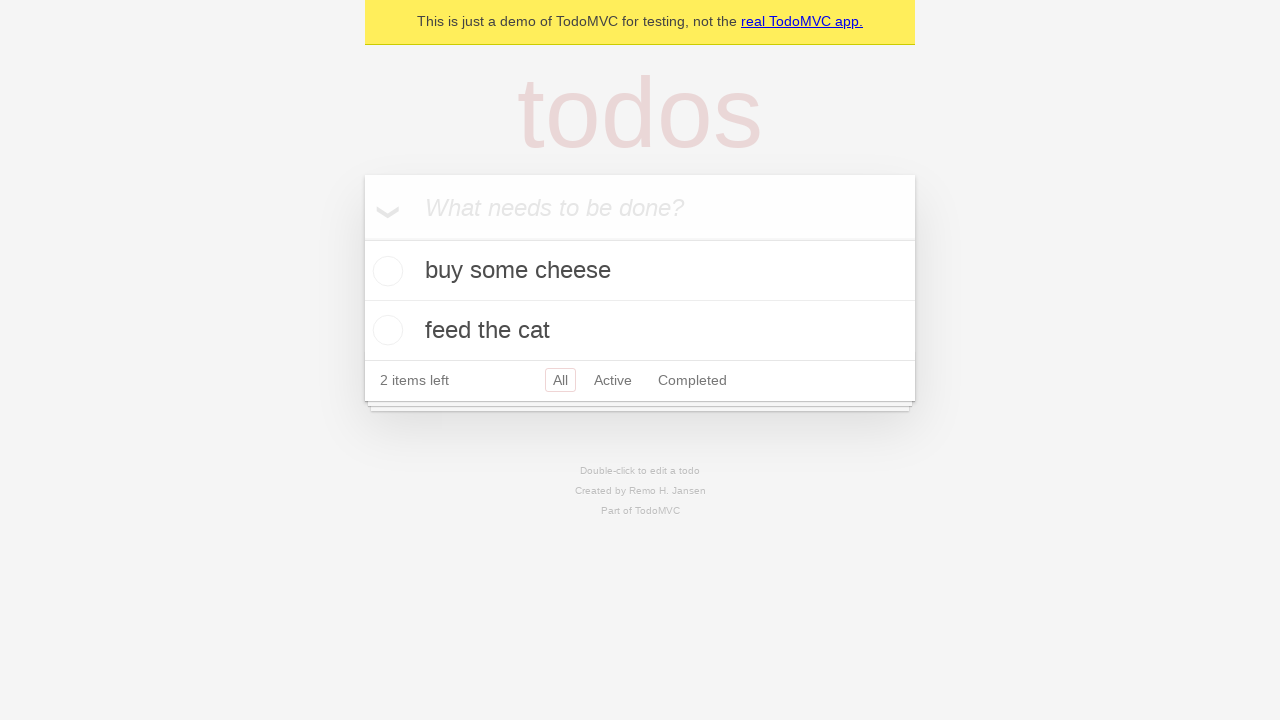

Filled todo input with 'book a doctors appointment' on internal:attr=[placeholder="What needs to be done?"i]
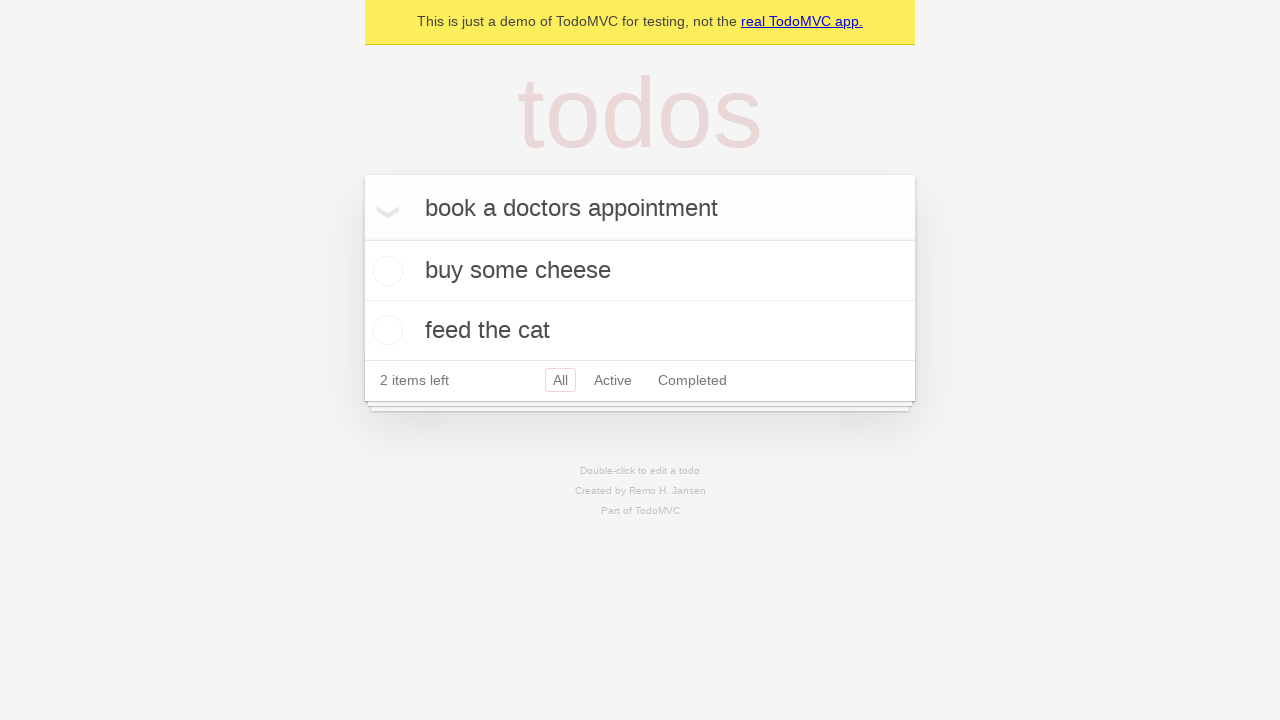

Pressed Enter to add third todo on internal:attr=[placeholder="What needs to be done?"i]
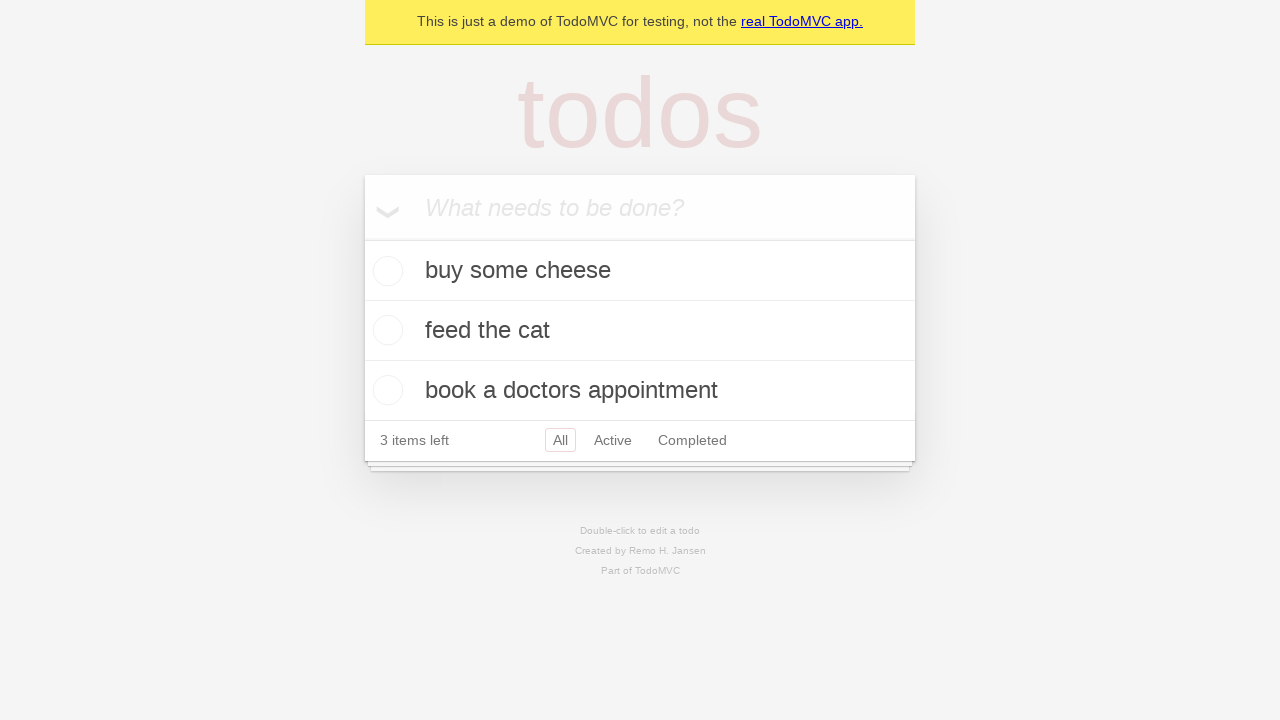

Checked 'Mark all as complete' toggle to mark all todos as complete at (362, 238) on internal:label="Mark all as complete"i
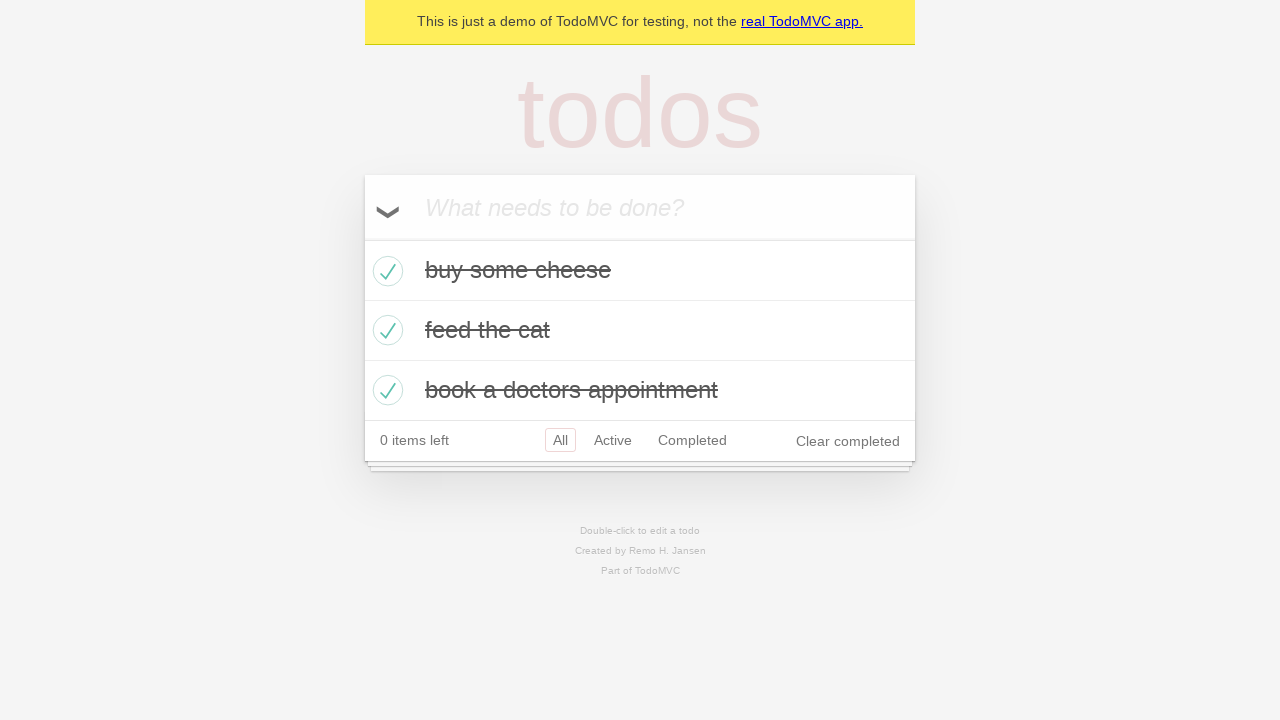

Unchecked 'Mark all as complete' toggle to clear complete state of all items at (362, 238) on internal:label="Mark all as complete"i
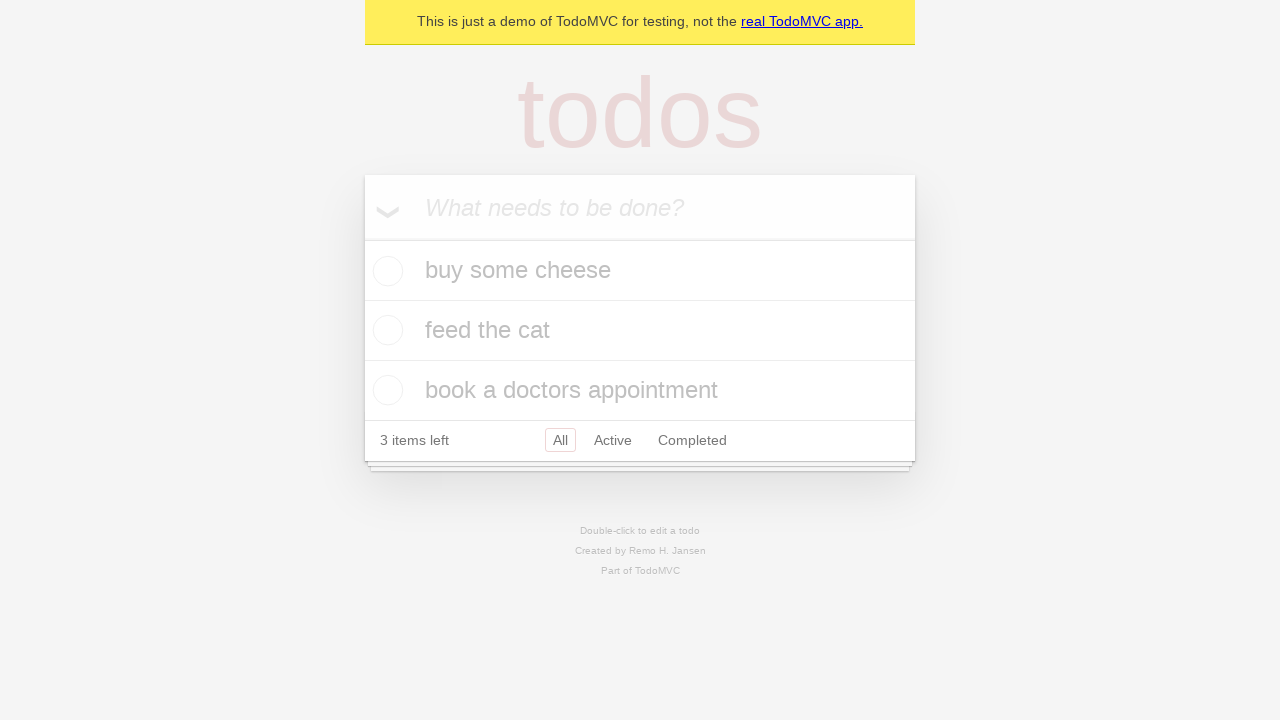

Waited for todo items to be present in DOM
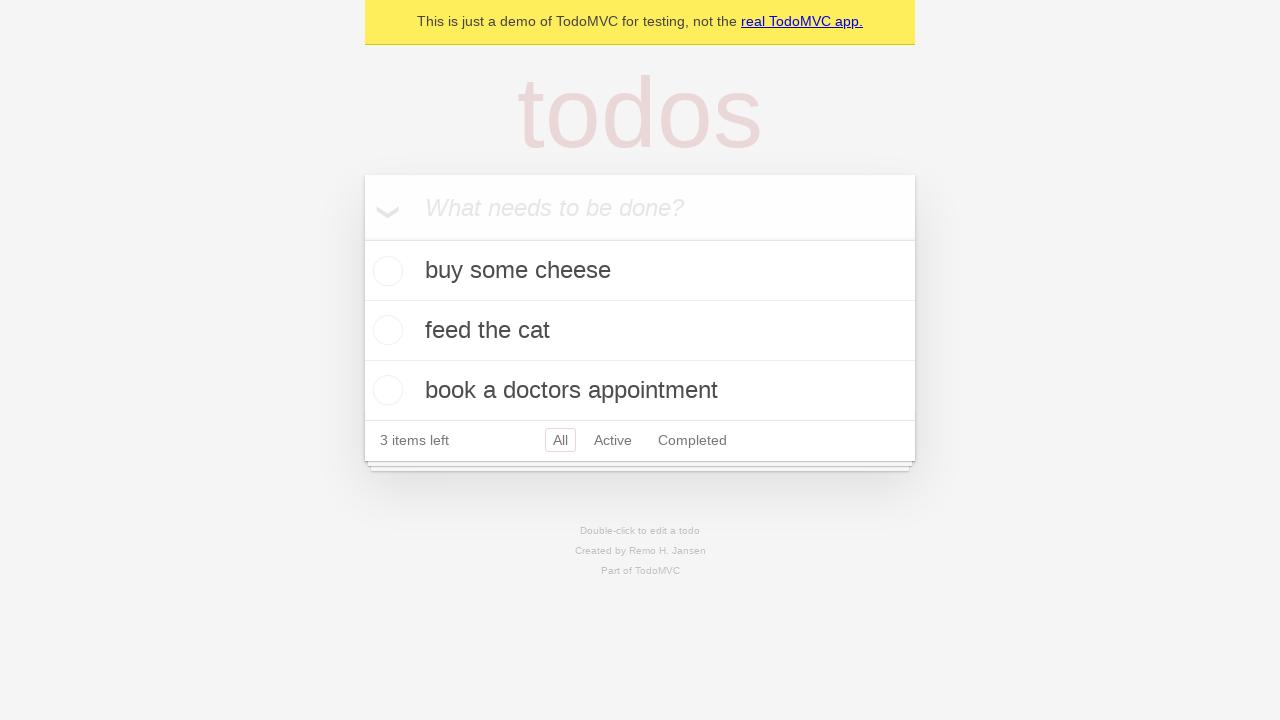

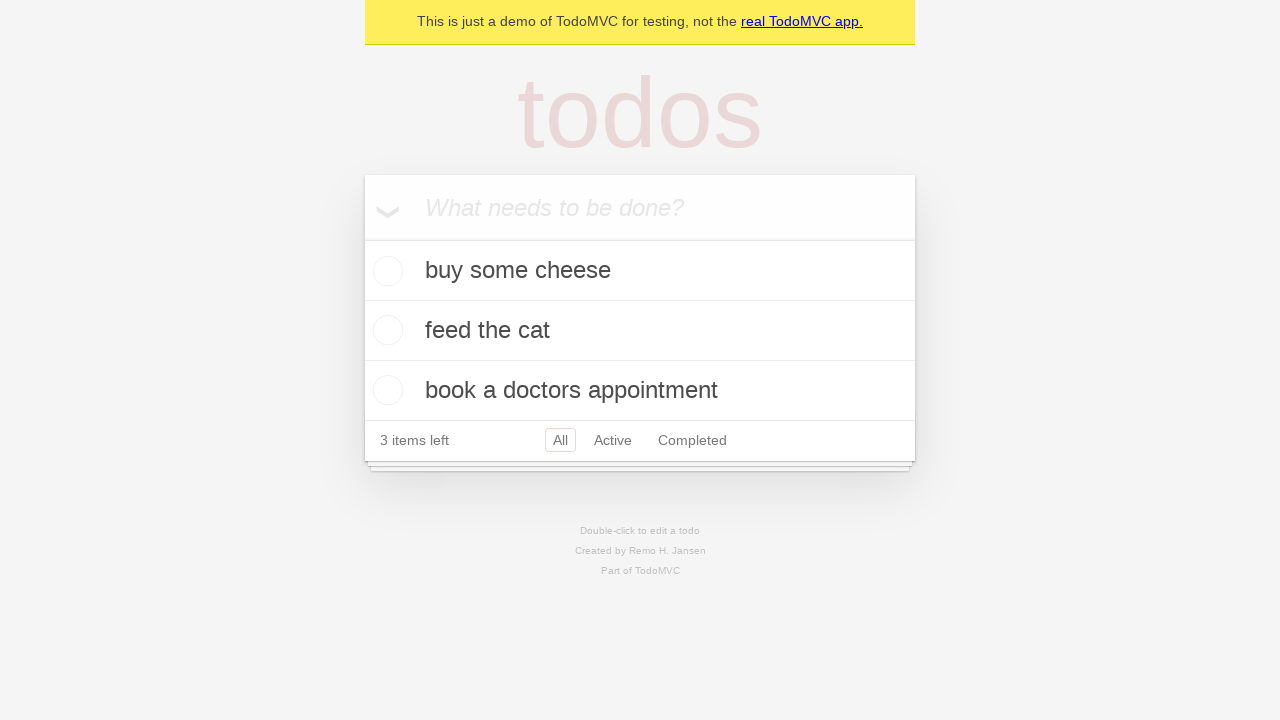